Tests category filtering by clicking on Laptops category and verifying the correct products are displayed

Starting URL: https://www.demoblaze.com

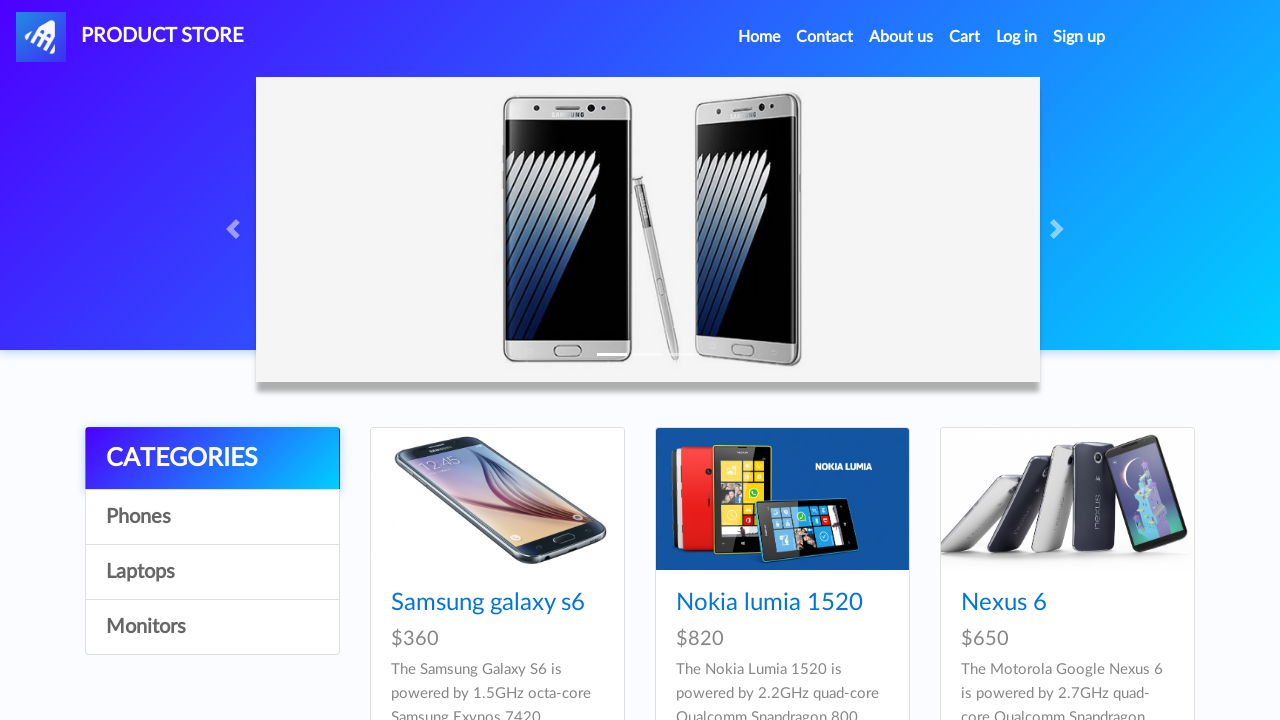

Clicked on Laptops category at (212, 572) on xpath=//a[@id='itemc' and text()='Laptops']
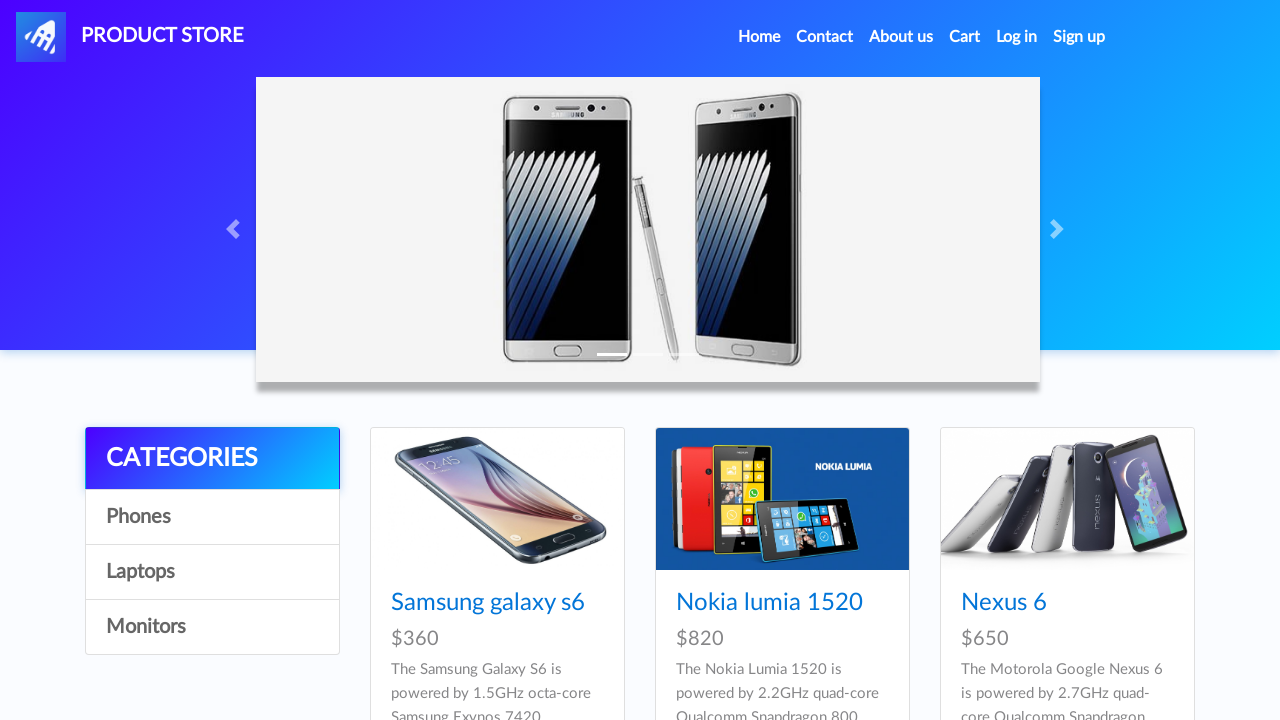

Laptop products loaded and card titles are visible
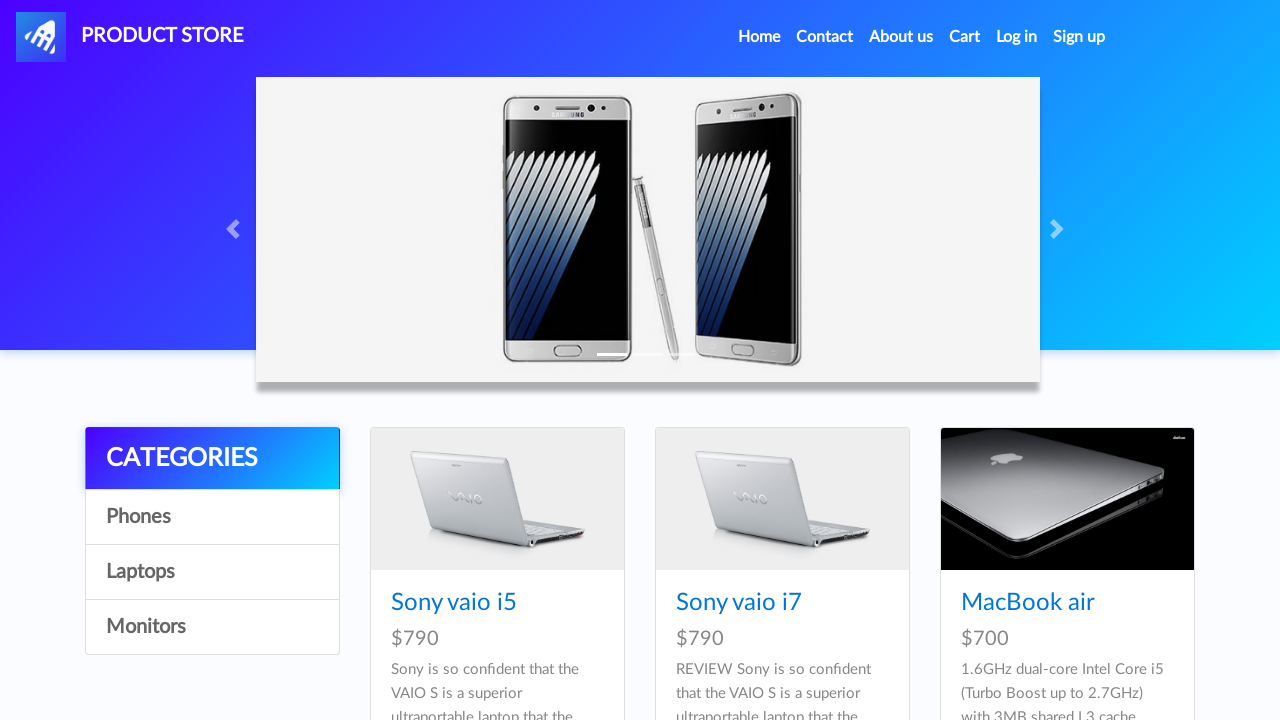

Verified MacBook Air product is displayed in Laptops category
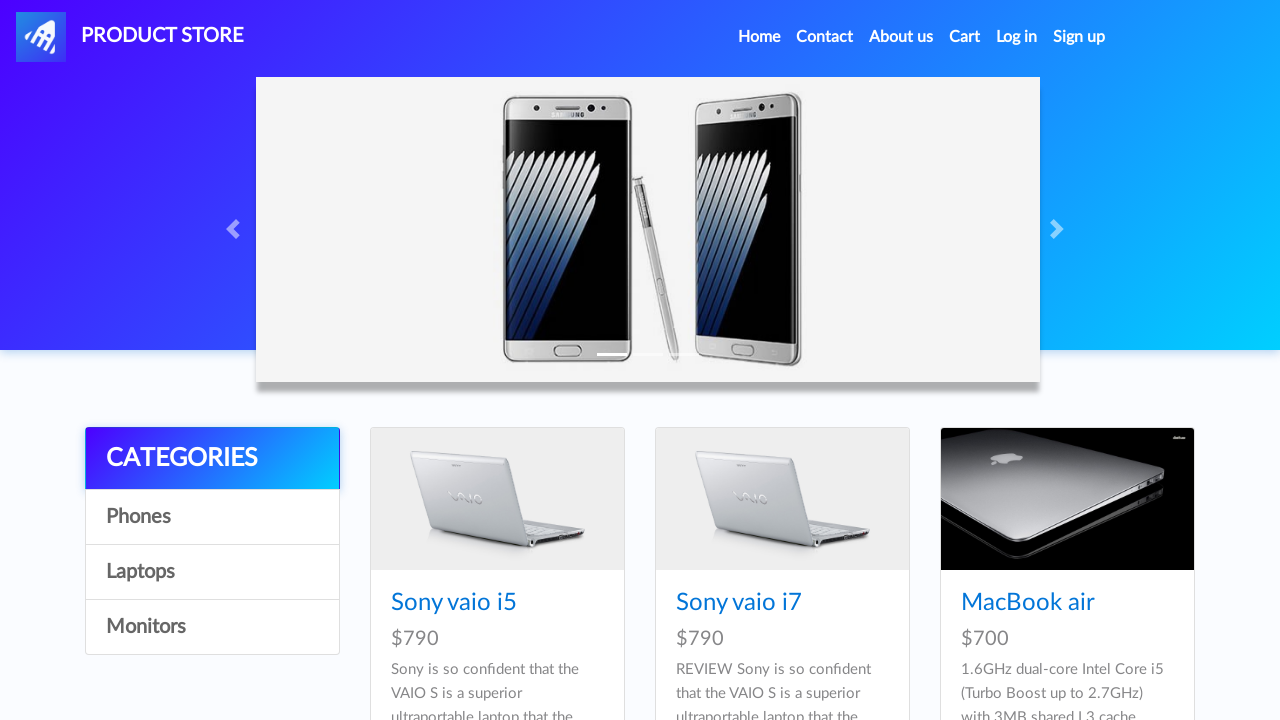

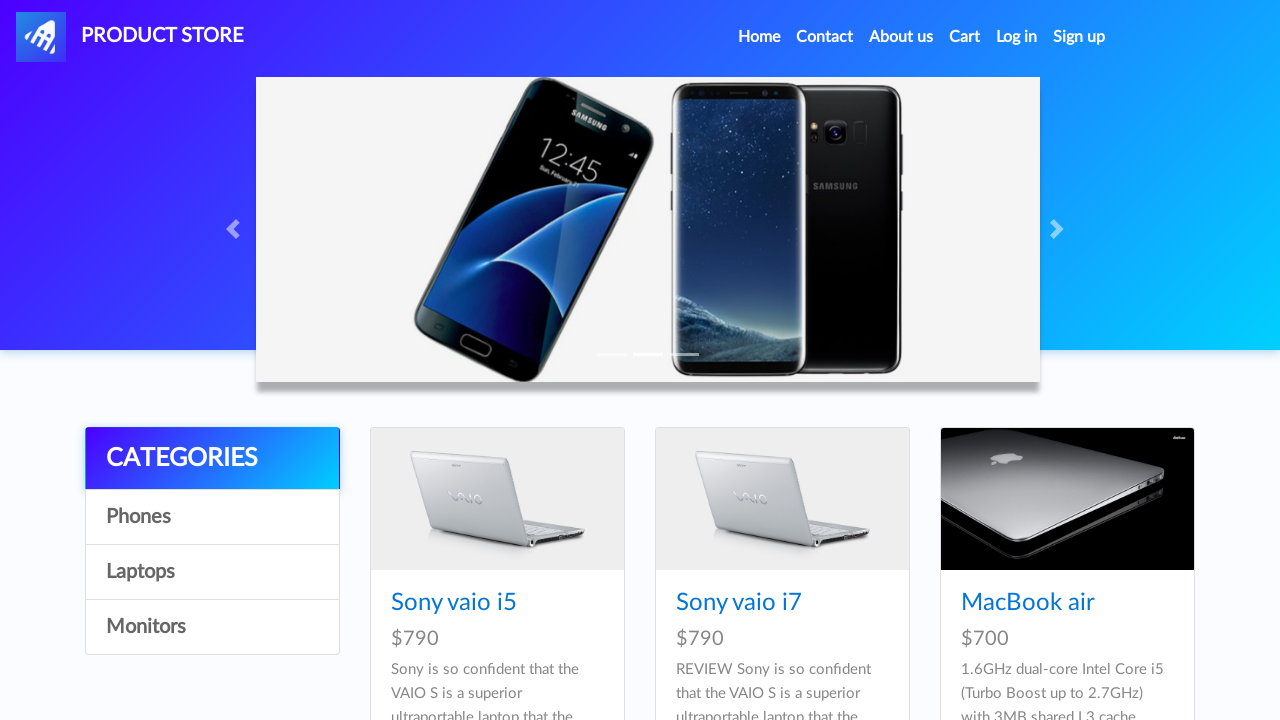